Tests handling of a JavaScript alert dialog by clicking a link that triggers an alert, then accepting it

Starting URL: https://www.selenium.dev/documentation/en/webdriver/js_alerts_prompts_and_confirmations/

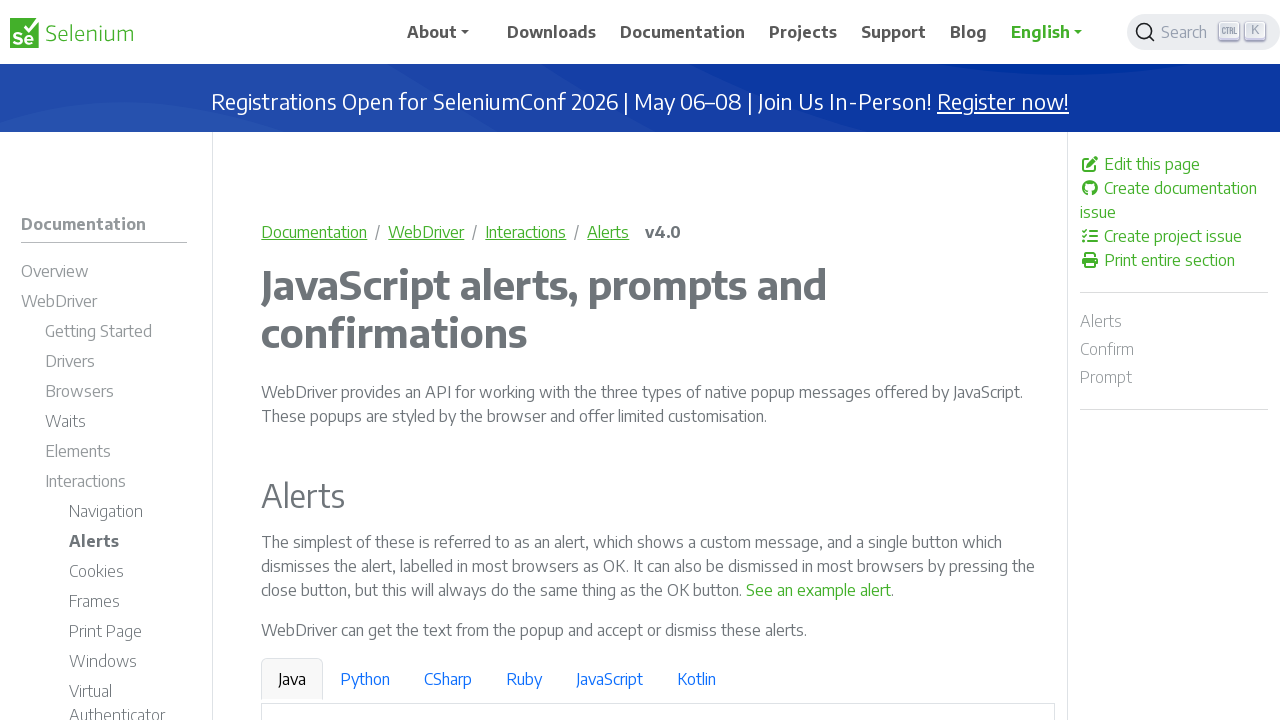

Navigated to JavaScript alerts and confirmations documentation page
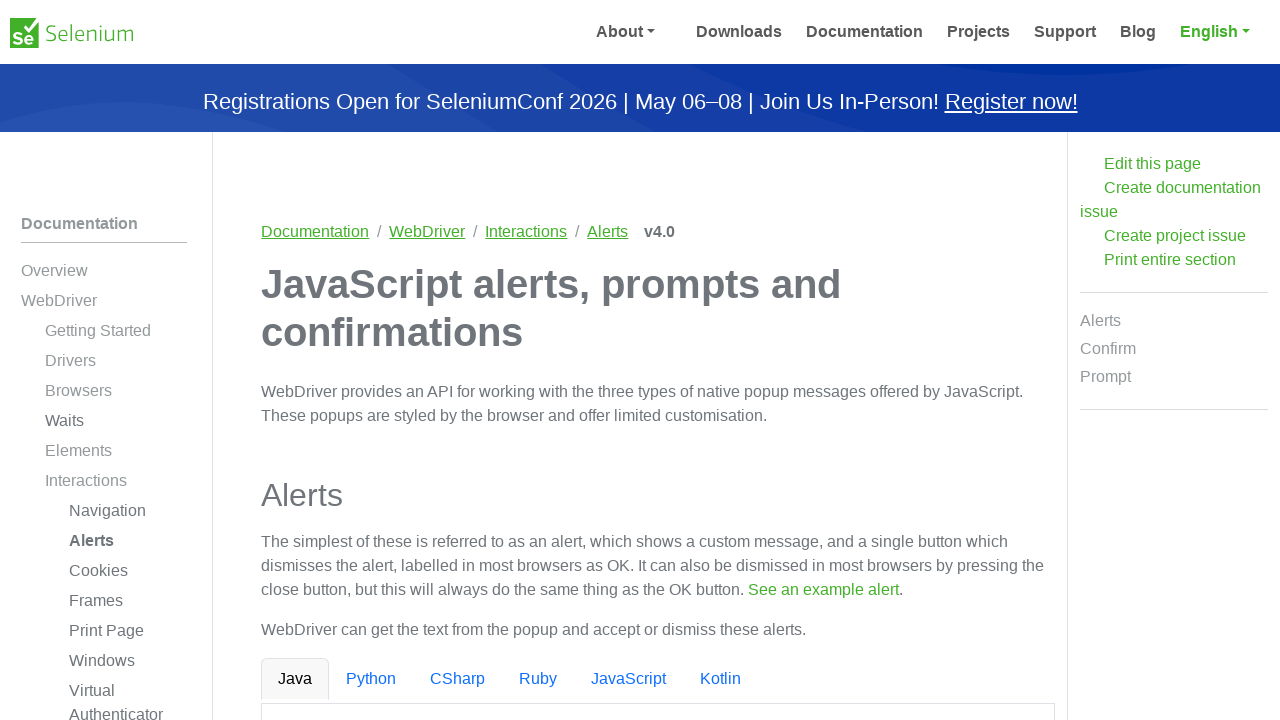

Clicked link to trigger JavaScript alert dialog at (819, 590) on text=See an example alert
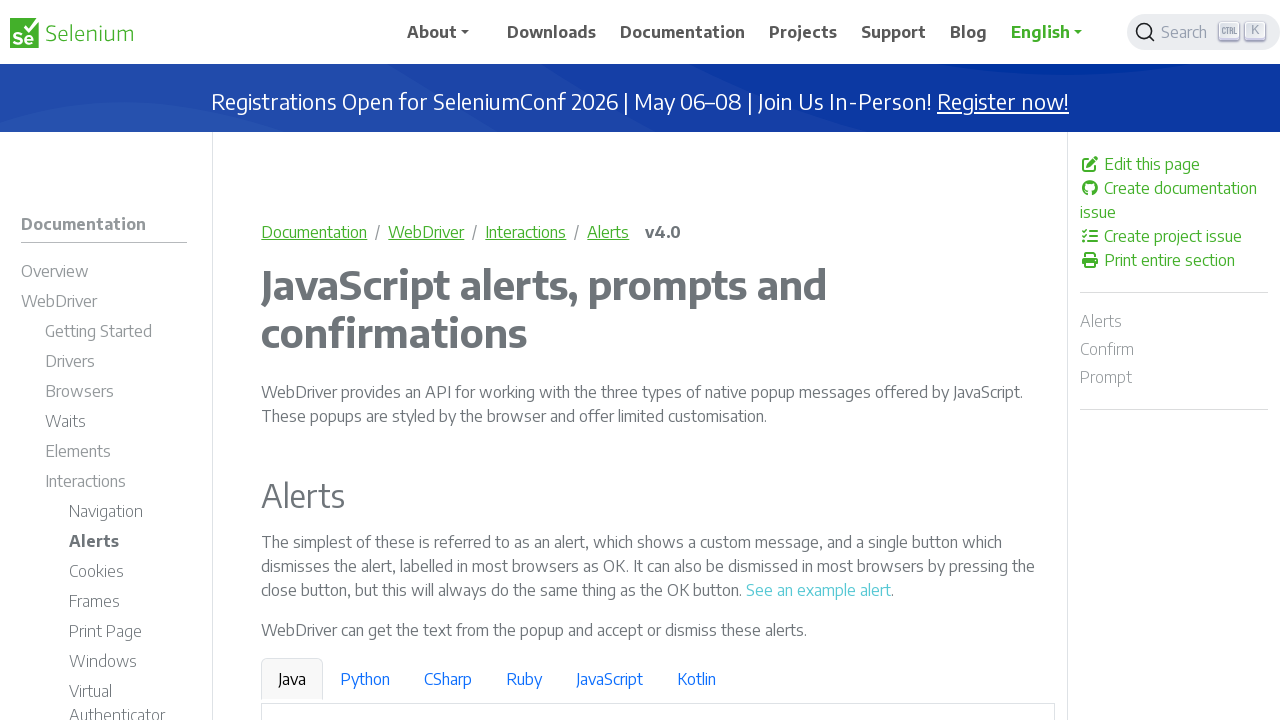

Set up dialog handler to accept alerts
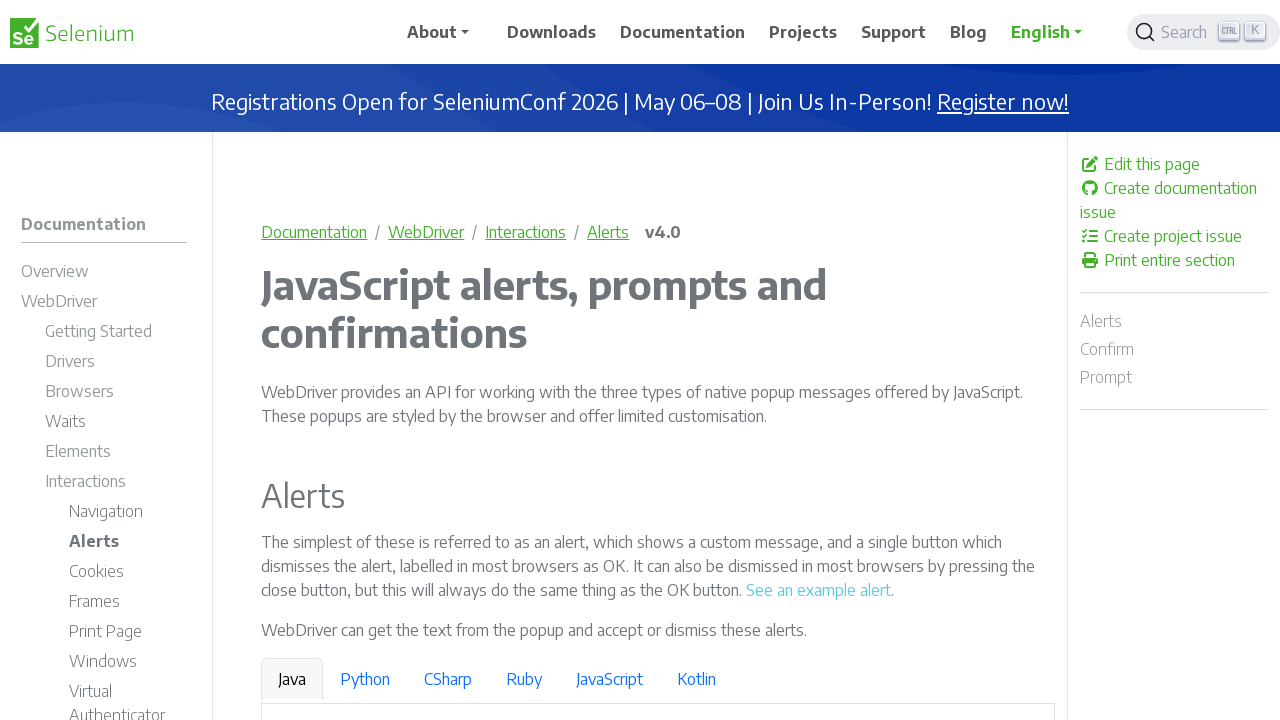

Waited for alert dialog to be processed
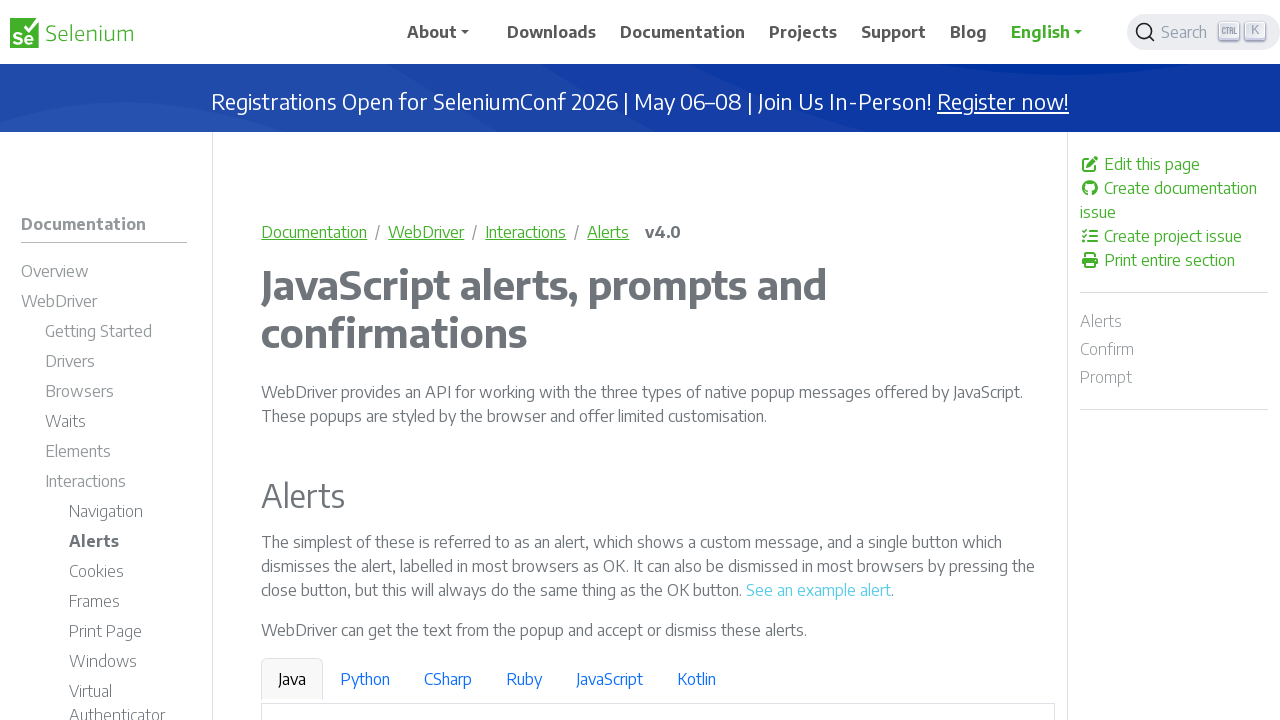

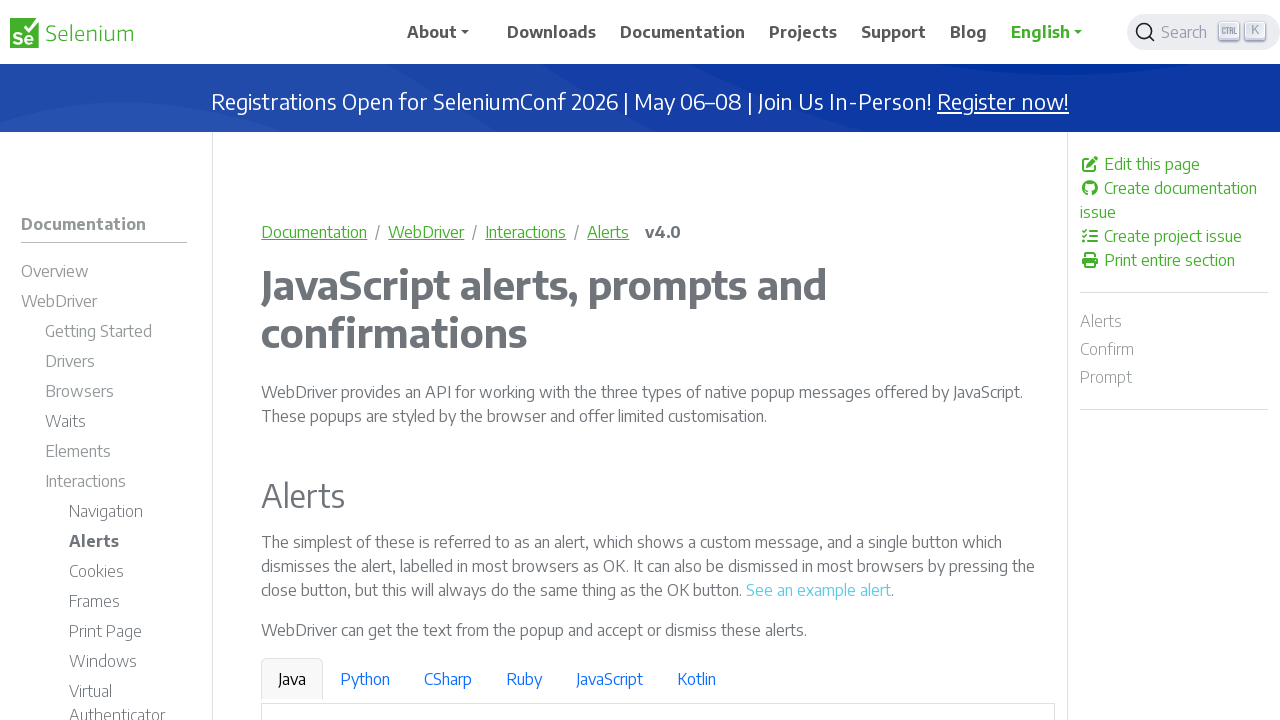